Fills out a registration form with user details including name, email, gender, hobbies, skills, date of birth, and password fields

Starting URL: https://demo.automationtesting.in/Register.html

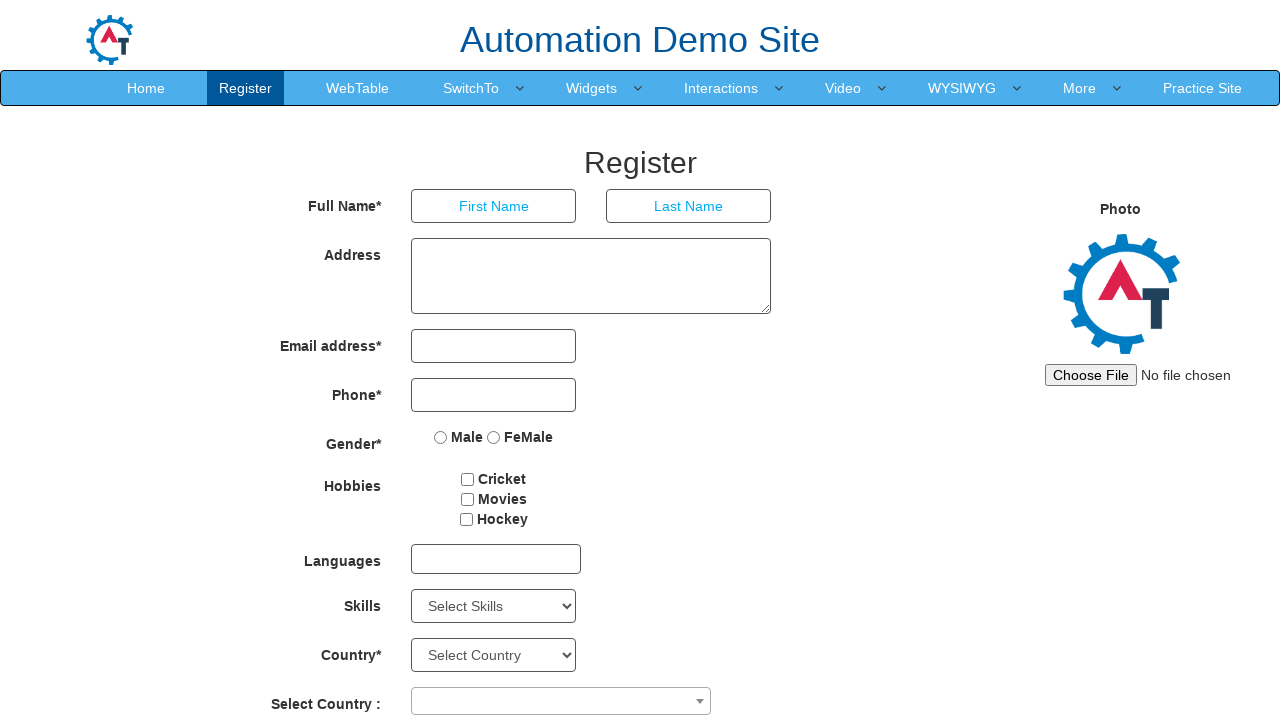

Filled first name field with 'Robert' on input[placeholder='First Name']
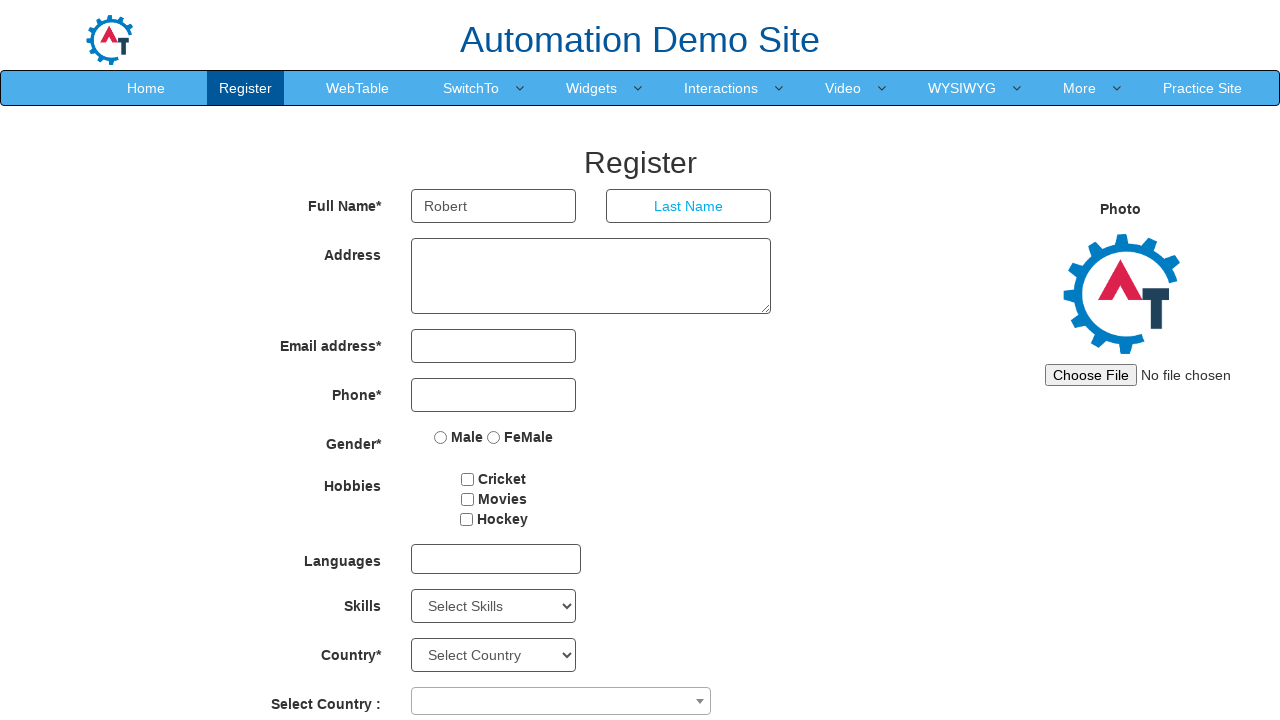

Filled last name field with 'Johnson' on input[placeholder='Last Name']
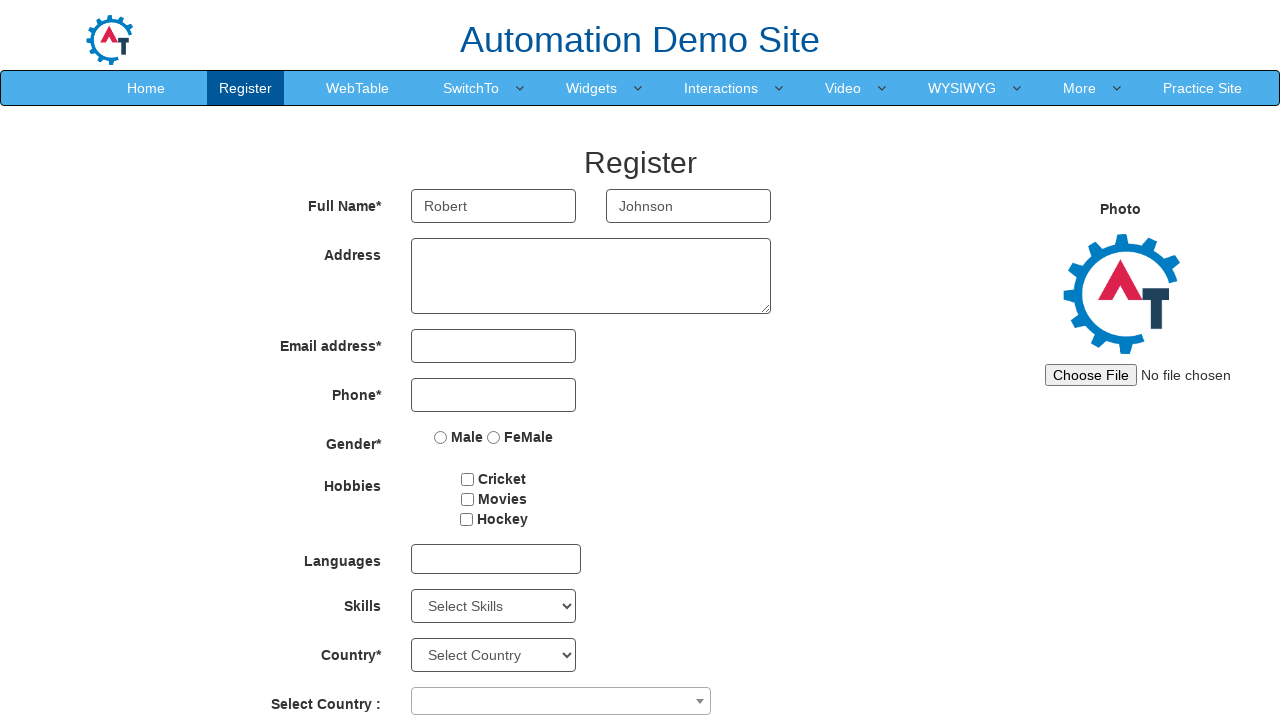

Filled email field with 'robert.johnson@example.com' on input[type='email']
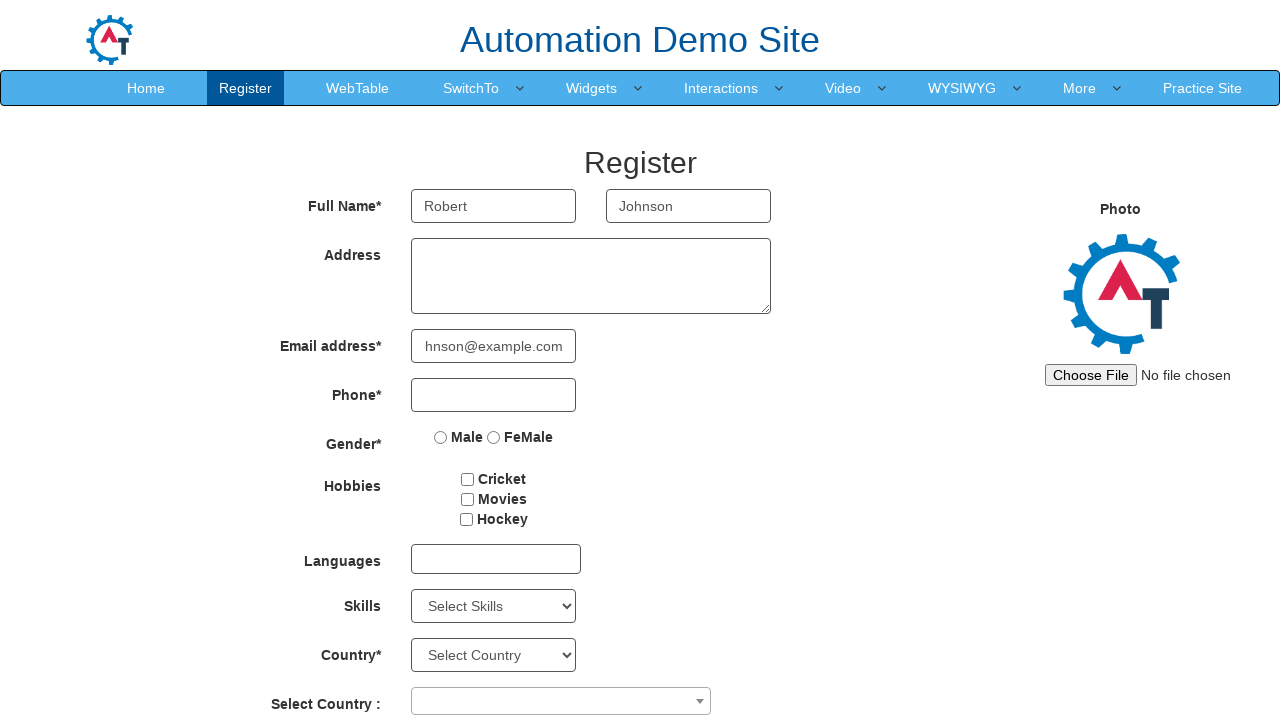

Selected first gender radio button option at (441, 437) on (//input[@name='radiooptions'])[1]
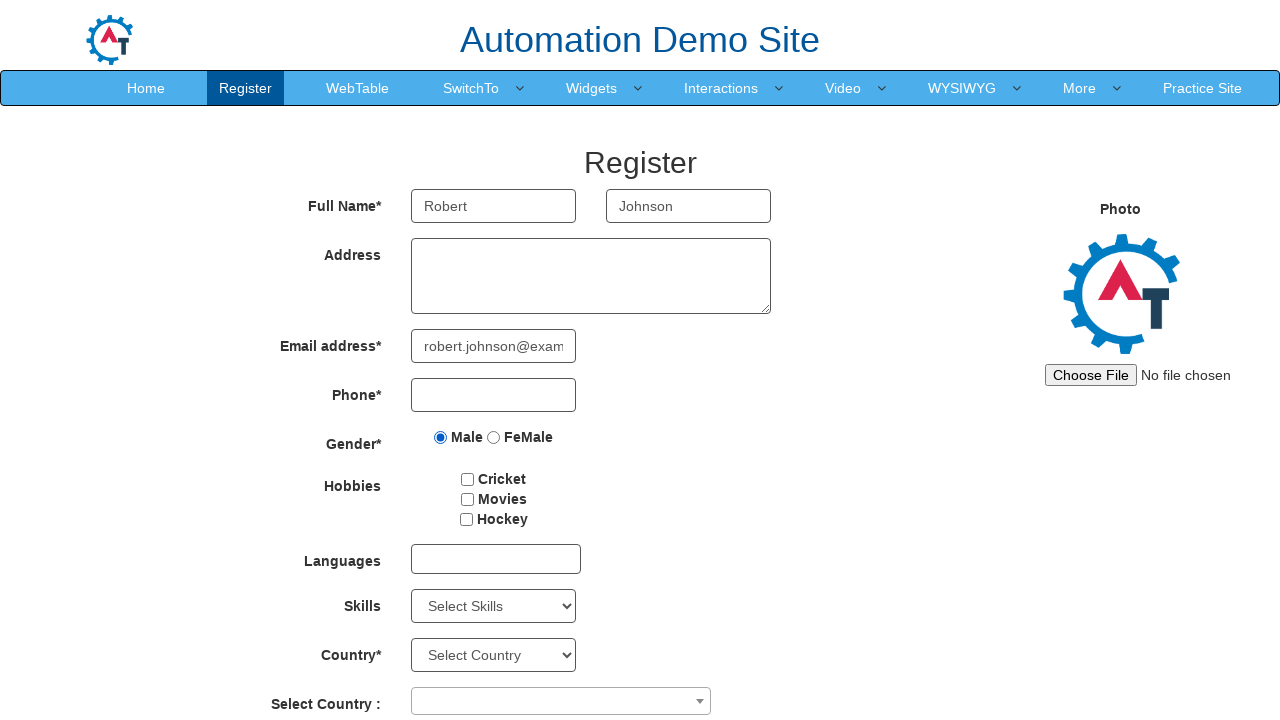

Selected first hobby checkbox at (468, 479) on #checkbox1
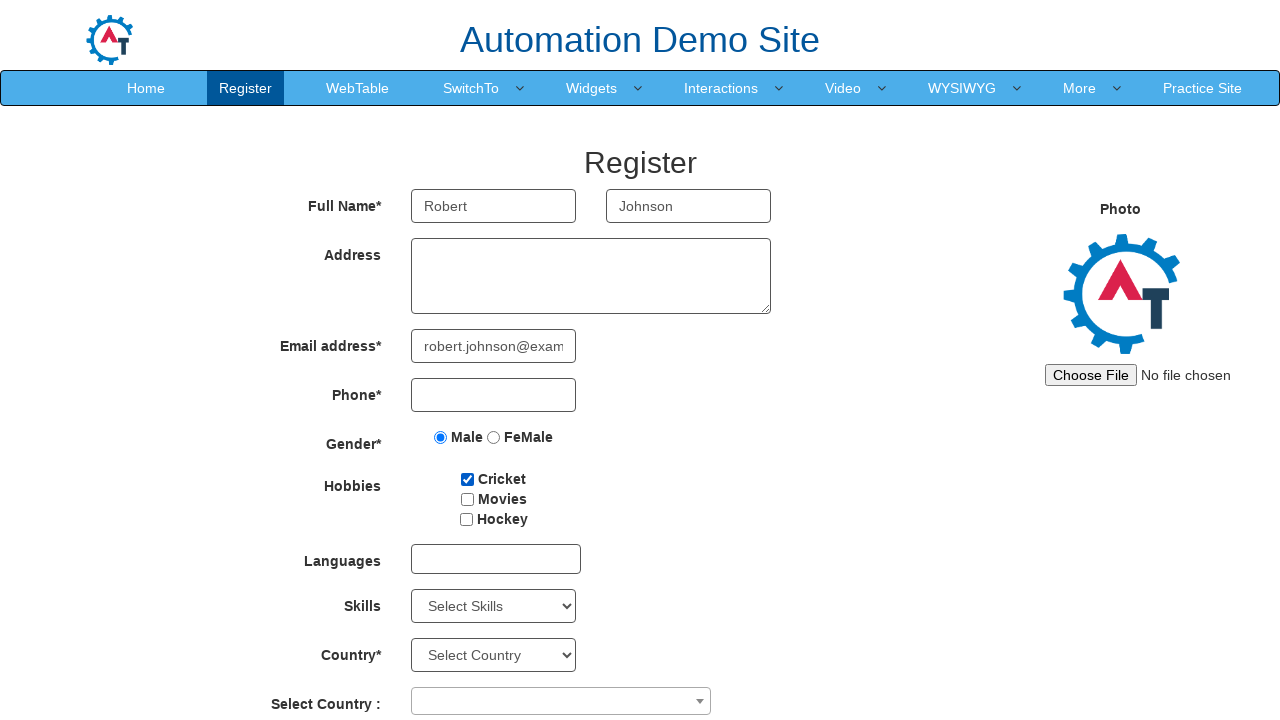

Selected second hobby checkbox at (467, 499) on #checkbox2
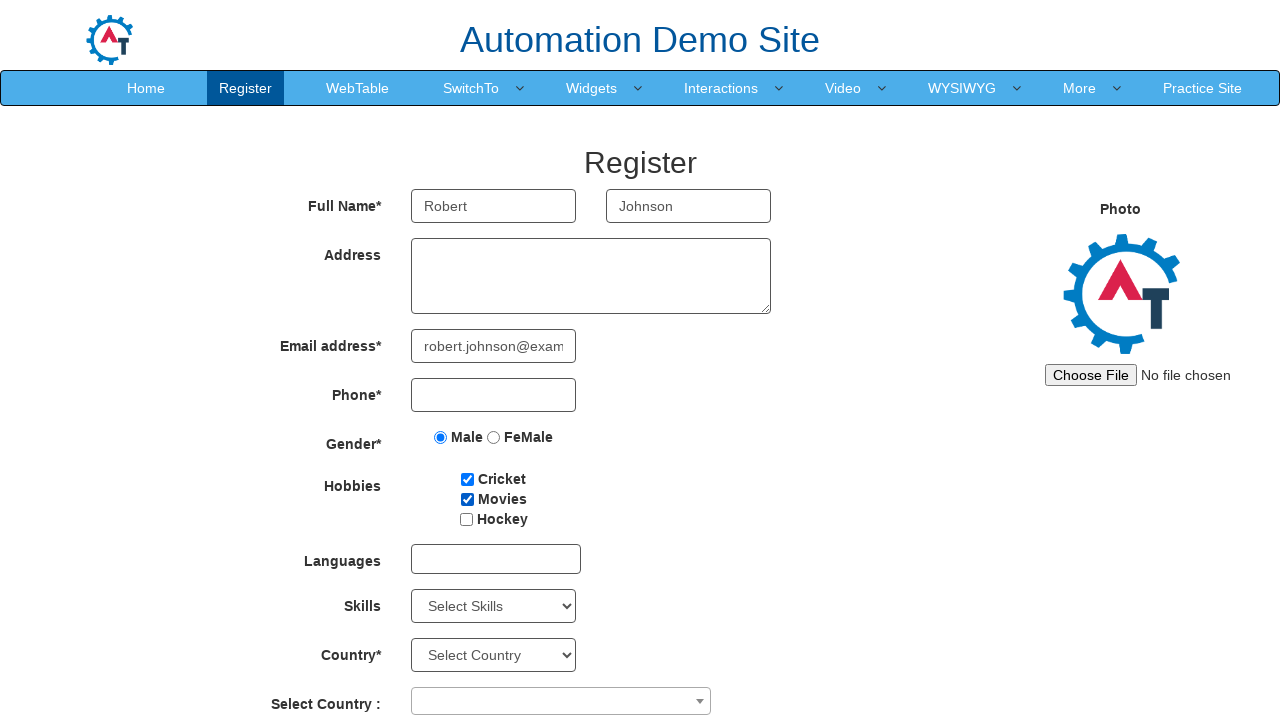

Selected 'Android' from skills dropdown on #Skills
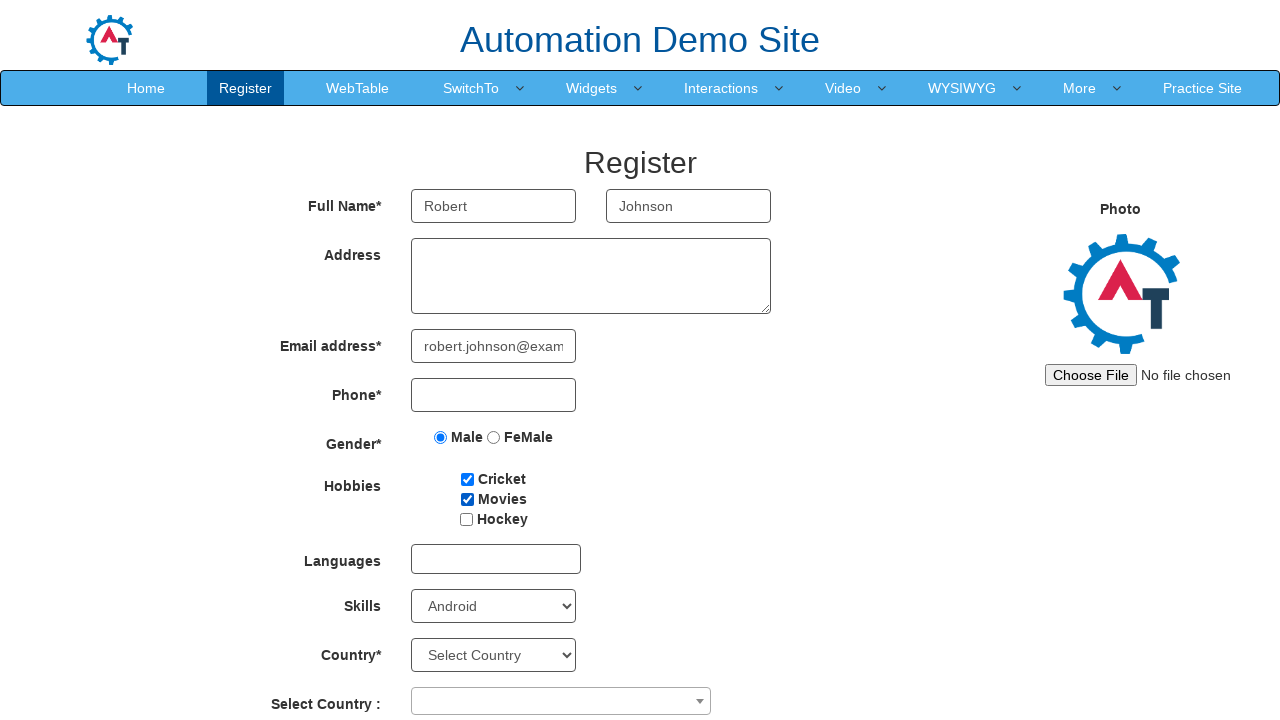

Selected birth year '1993' on #yearbox
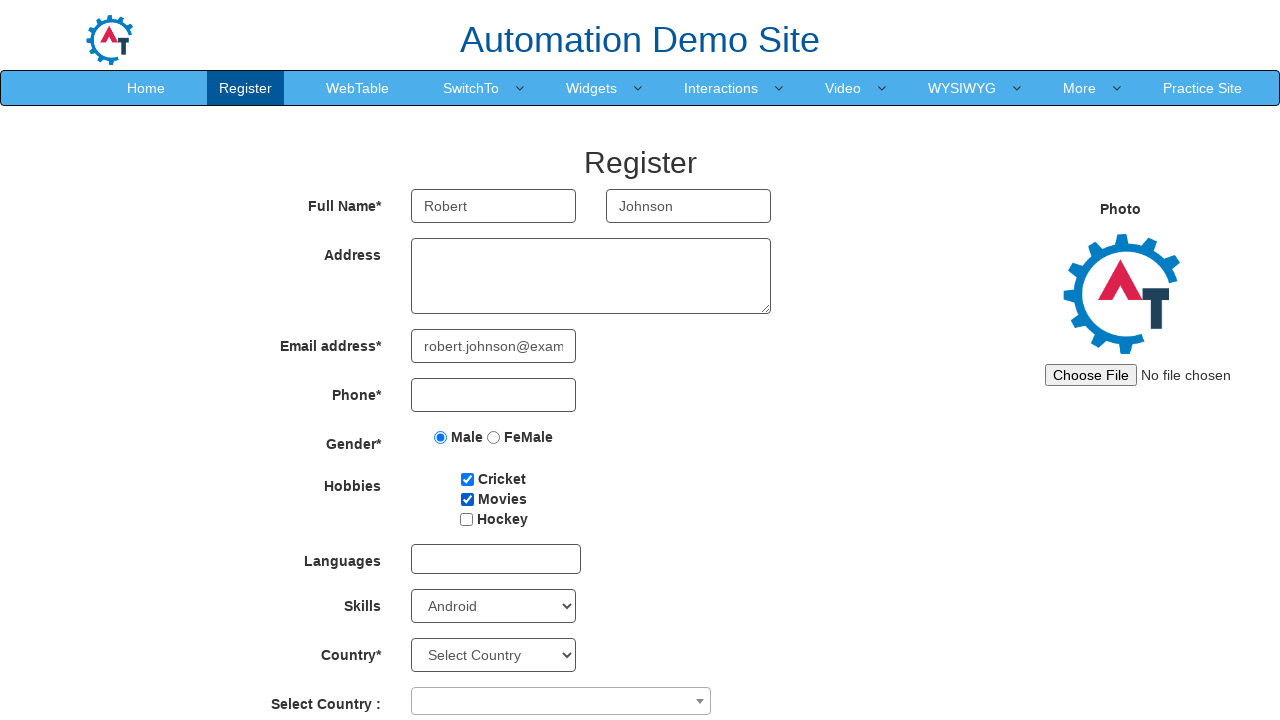

Selected birth month 'June' on select[ng-model='monthbox']
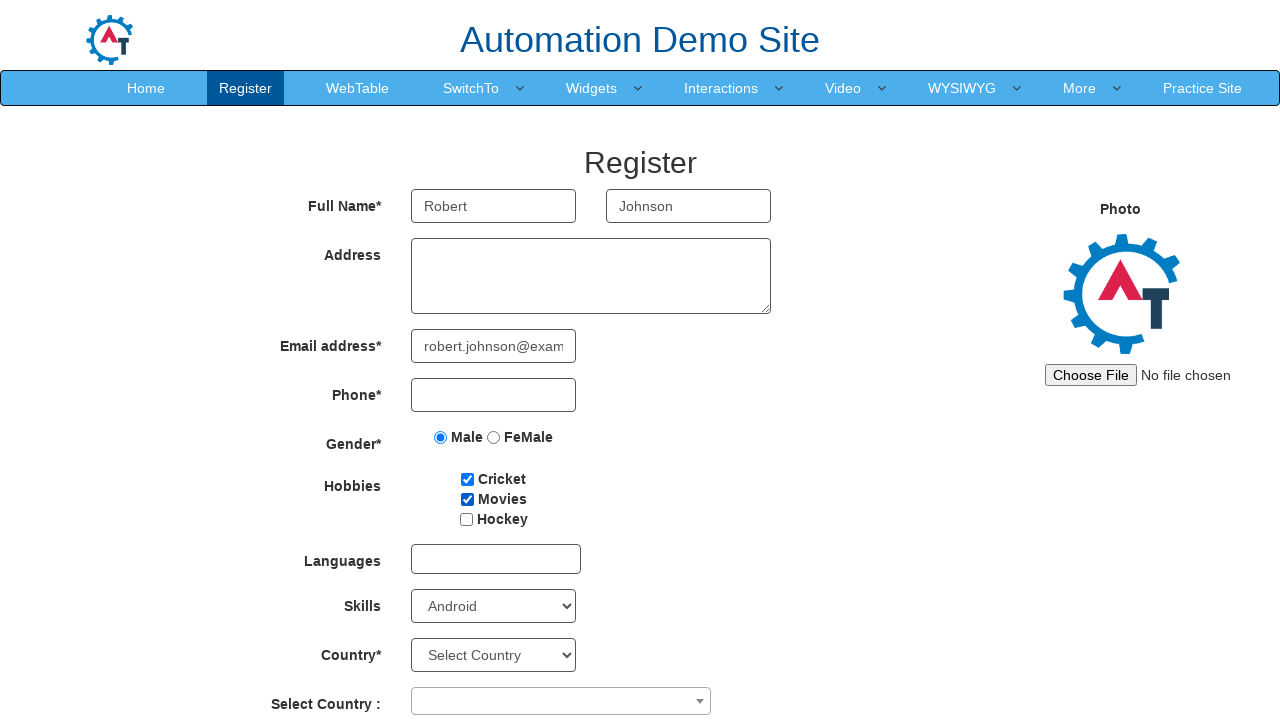

Selected birth day '27' on #daybox
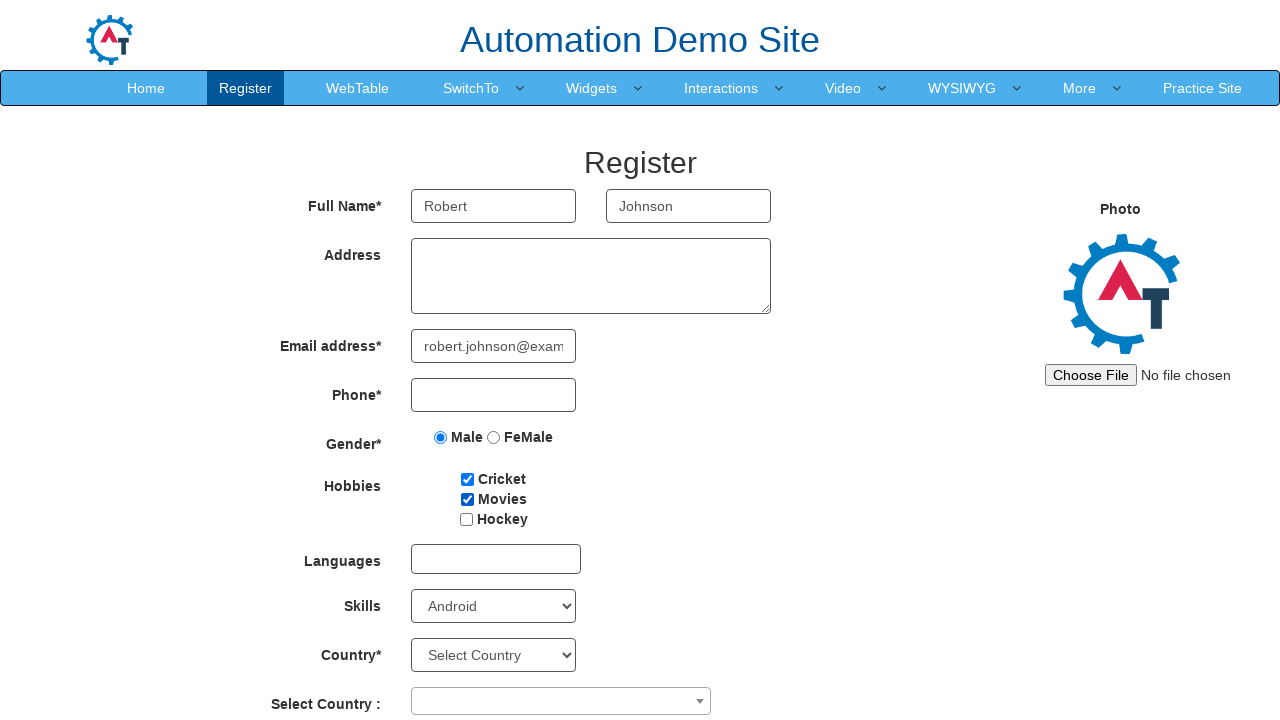

Filled first password field with 'SecurePass@2024' on #firstpassword
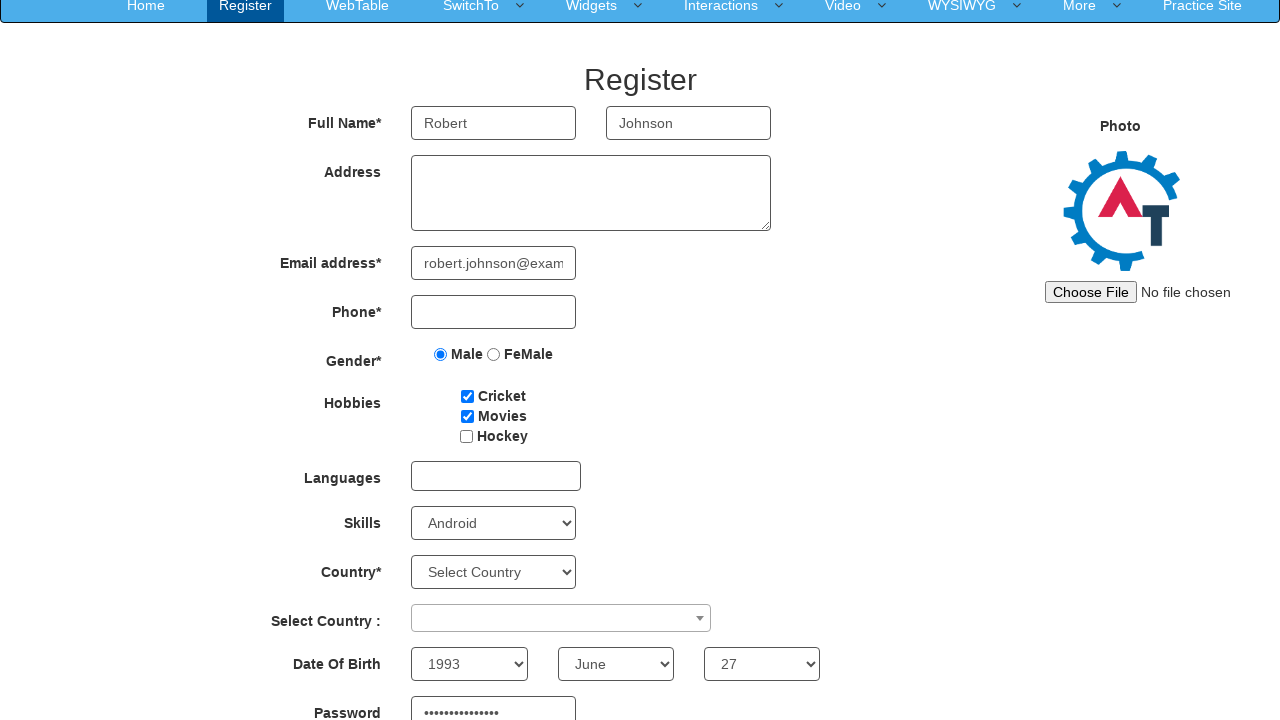

Filled second password field with 'SecurePass@2024' on #secondpassword
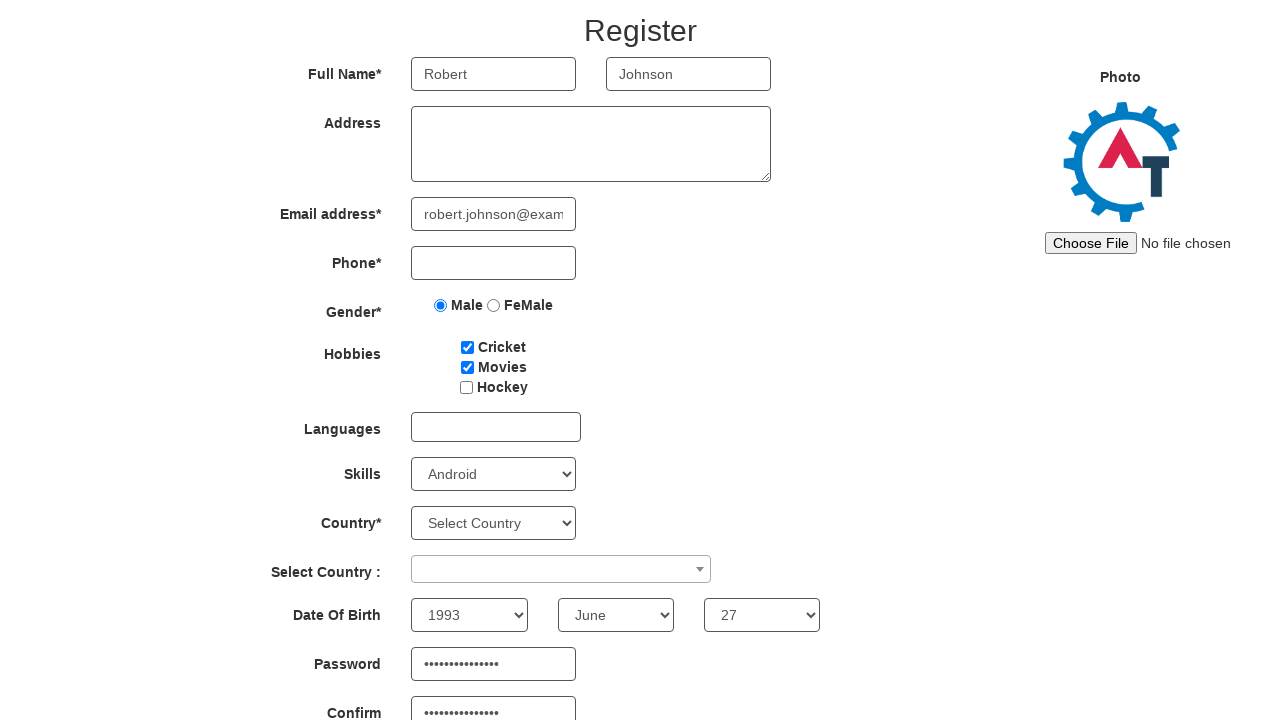

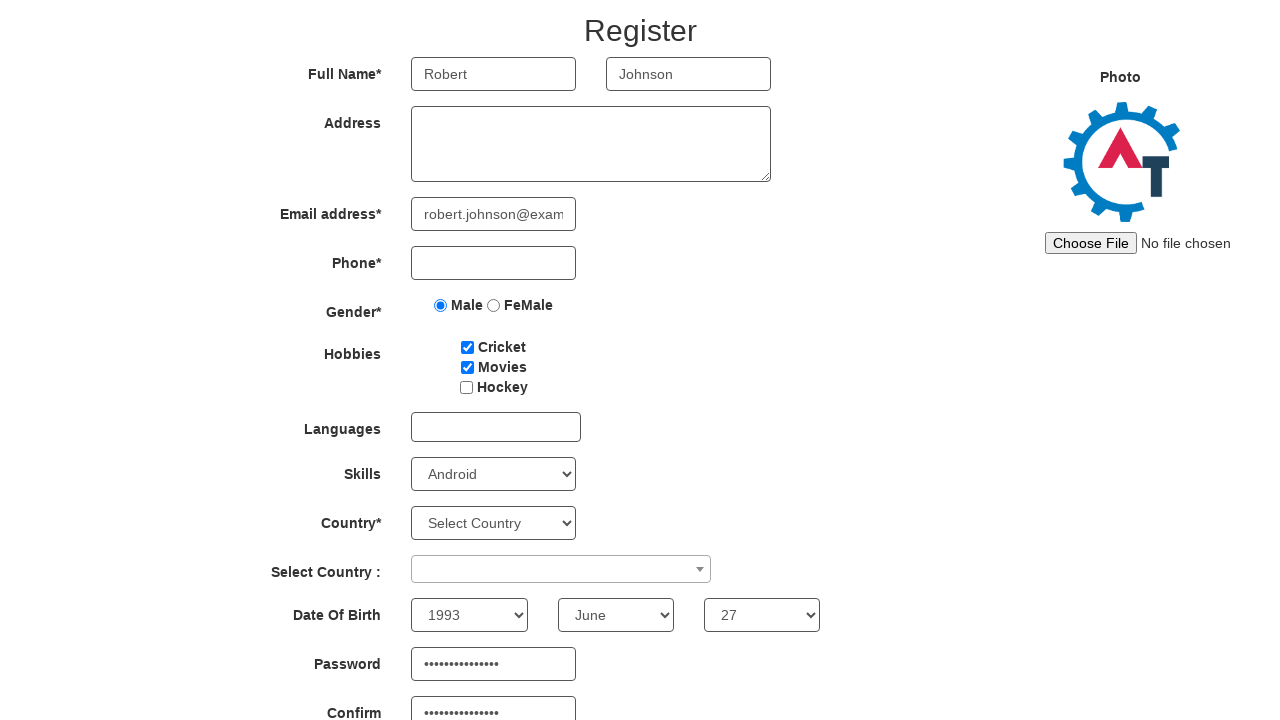